Tests double-click functionality by performing a double-click action on a "Copy Text" button

Starting URL: http://testautomationpractice.blogspot.com/

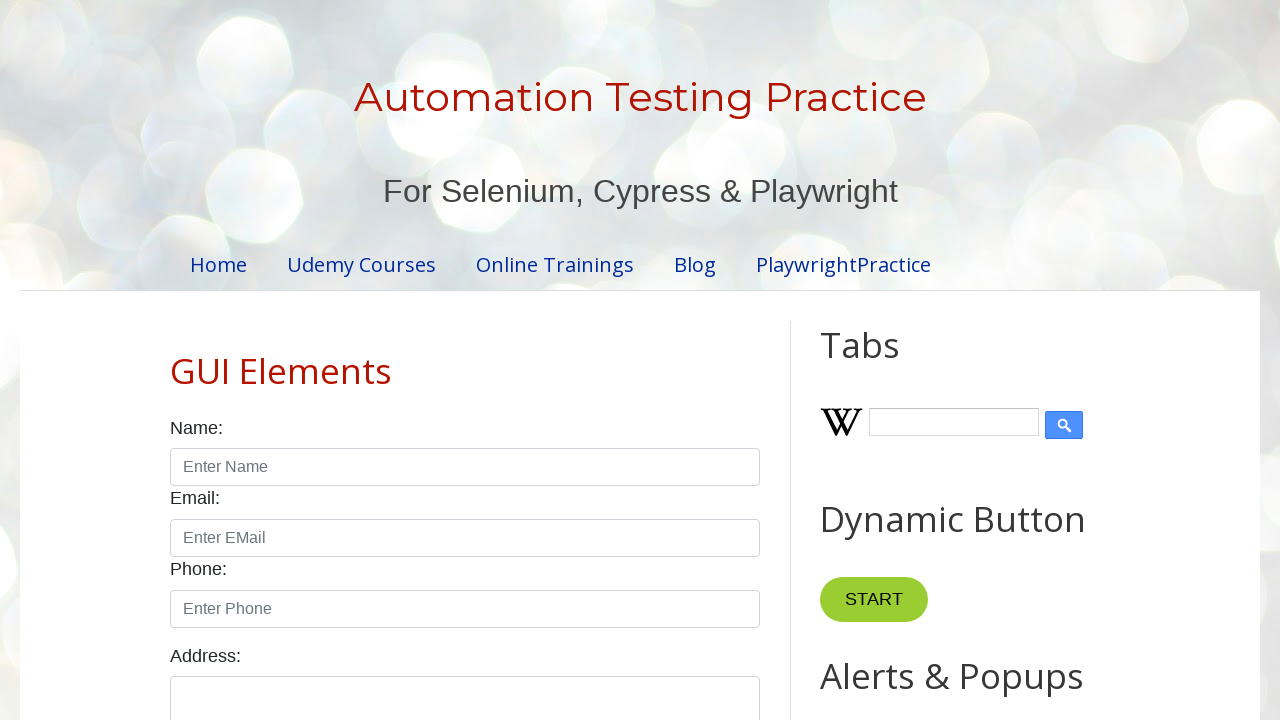

Navigated to test automation practice website
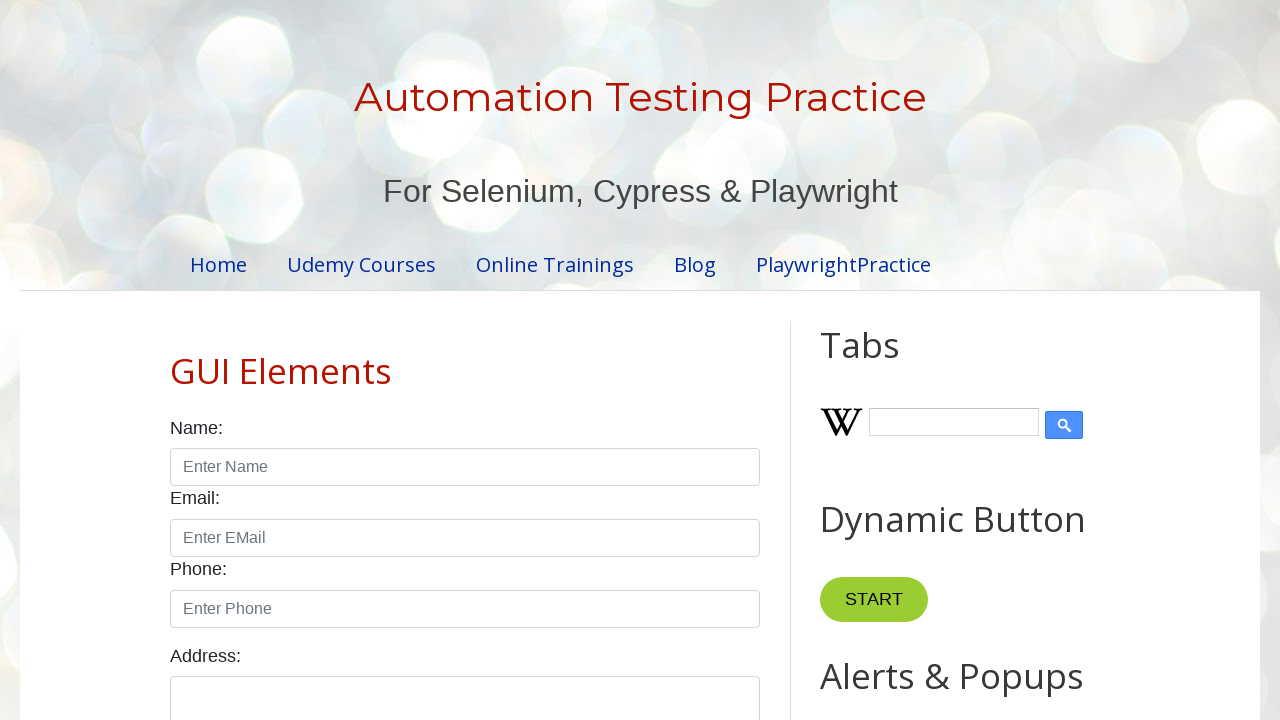

Double-clicked the 'Copy Text' button at (885, 360) on xpath=//button[normalize-space()='Copy Text']
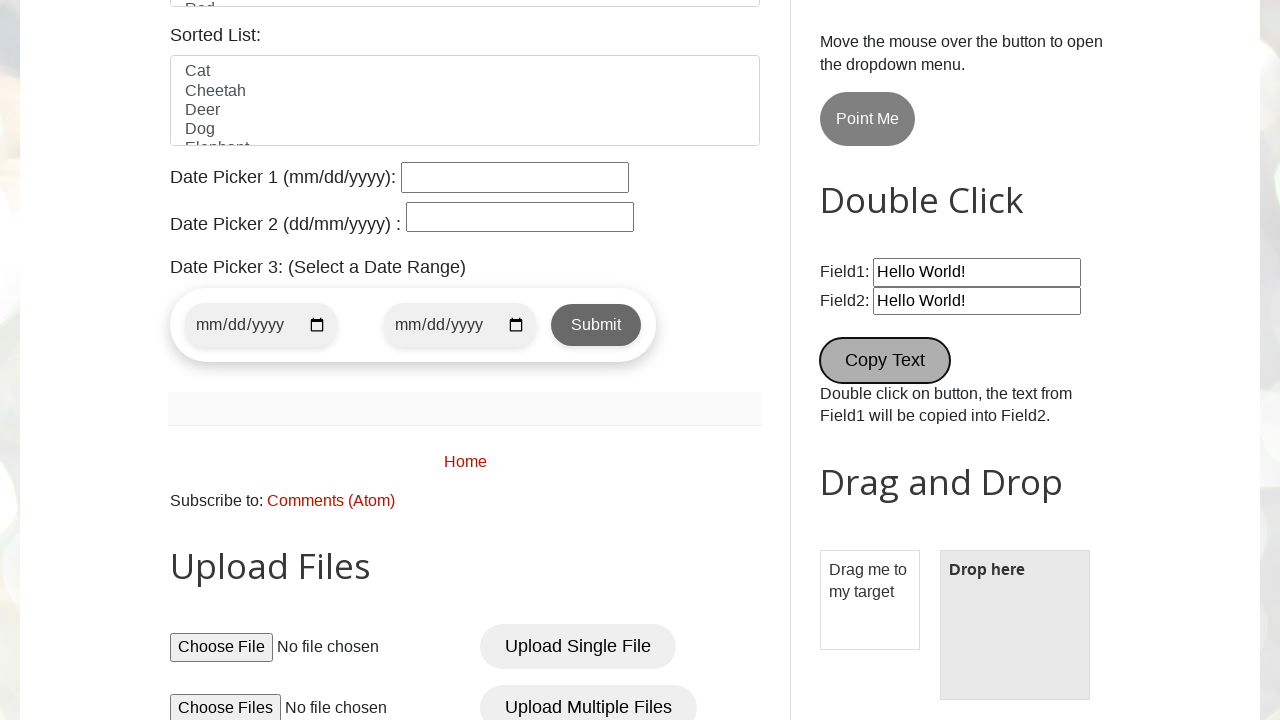

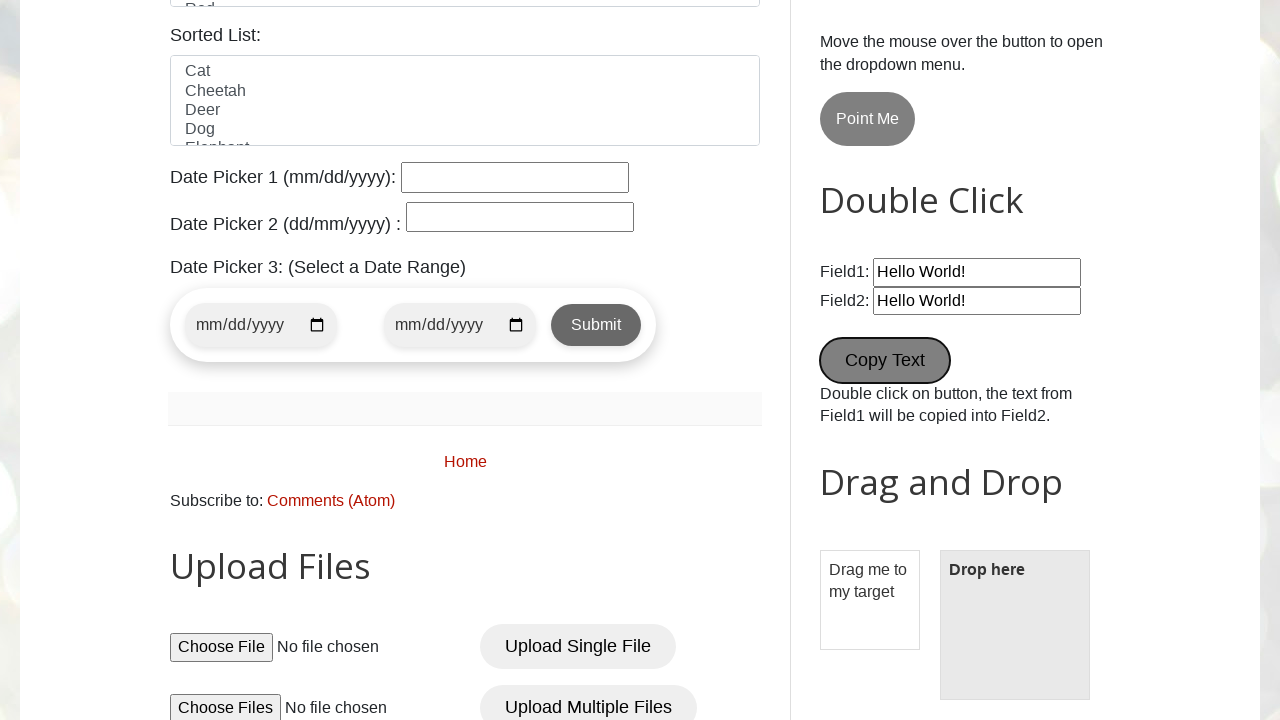